Tests navigation by clicking on A/B Testing link, verifying the page title, then navigating back and verifying the home page title

Starting URL: https://practice.cydeo.com

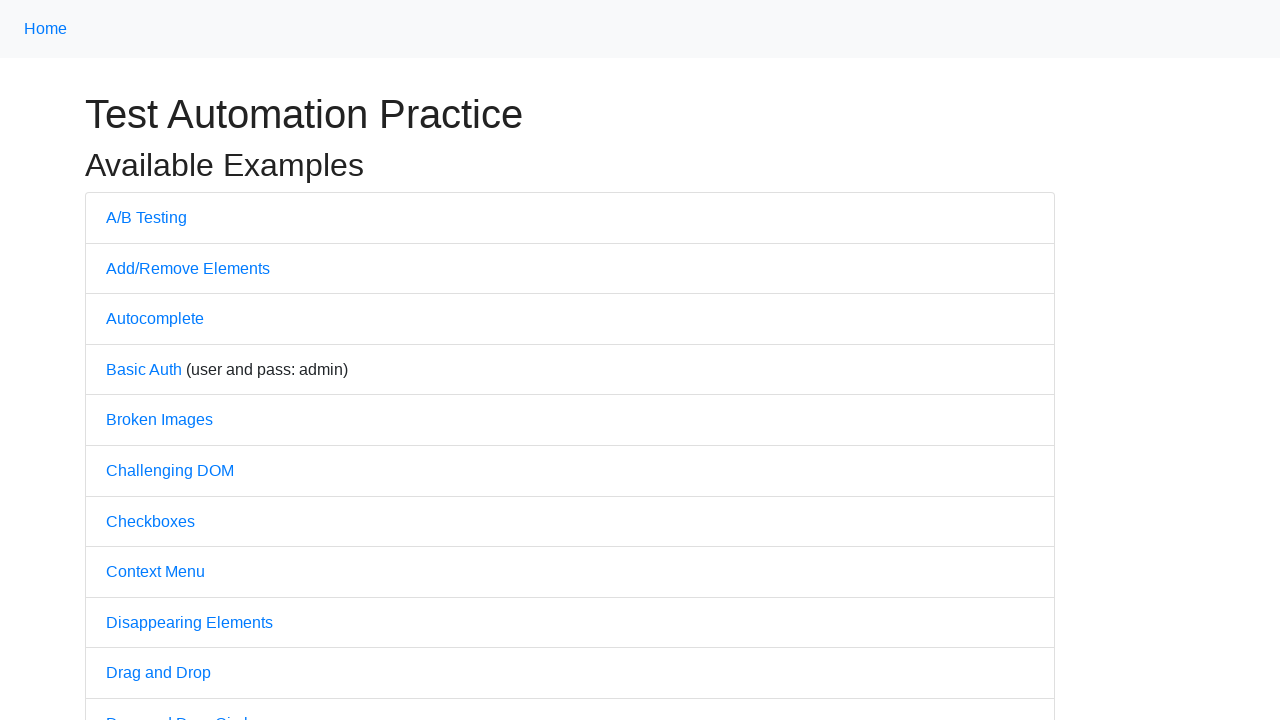

Clicked on A/B Testing link at (146, 217) on text=A/B Testing
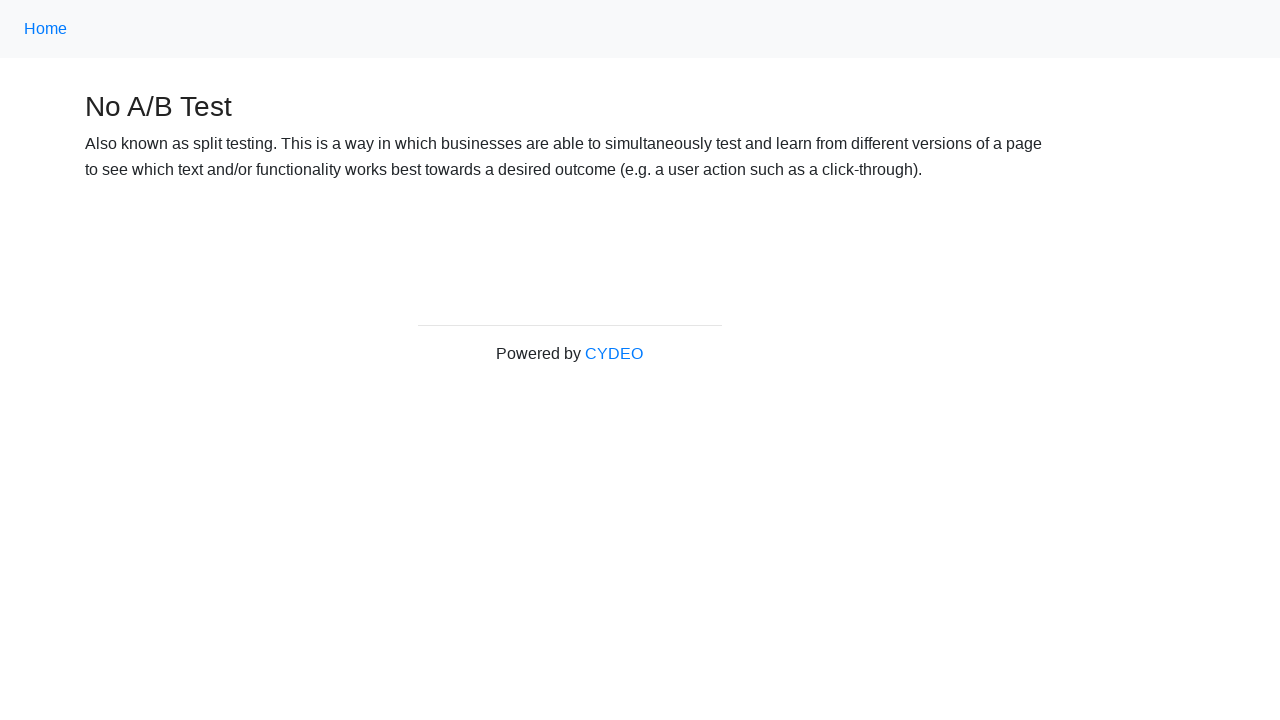

Verified page title is 'No A/B Test'
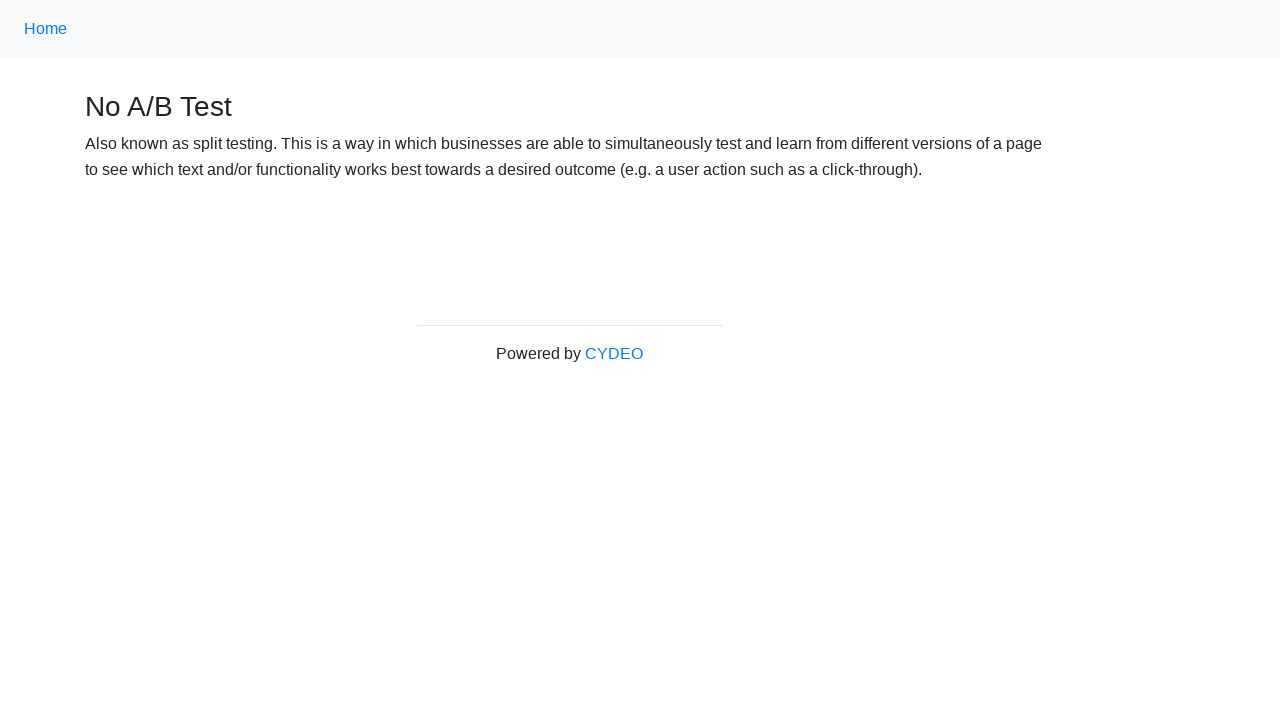

Navigated back to home page
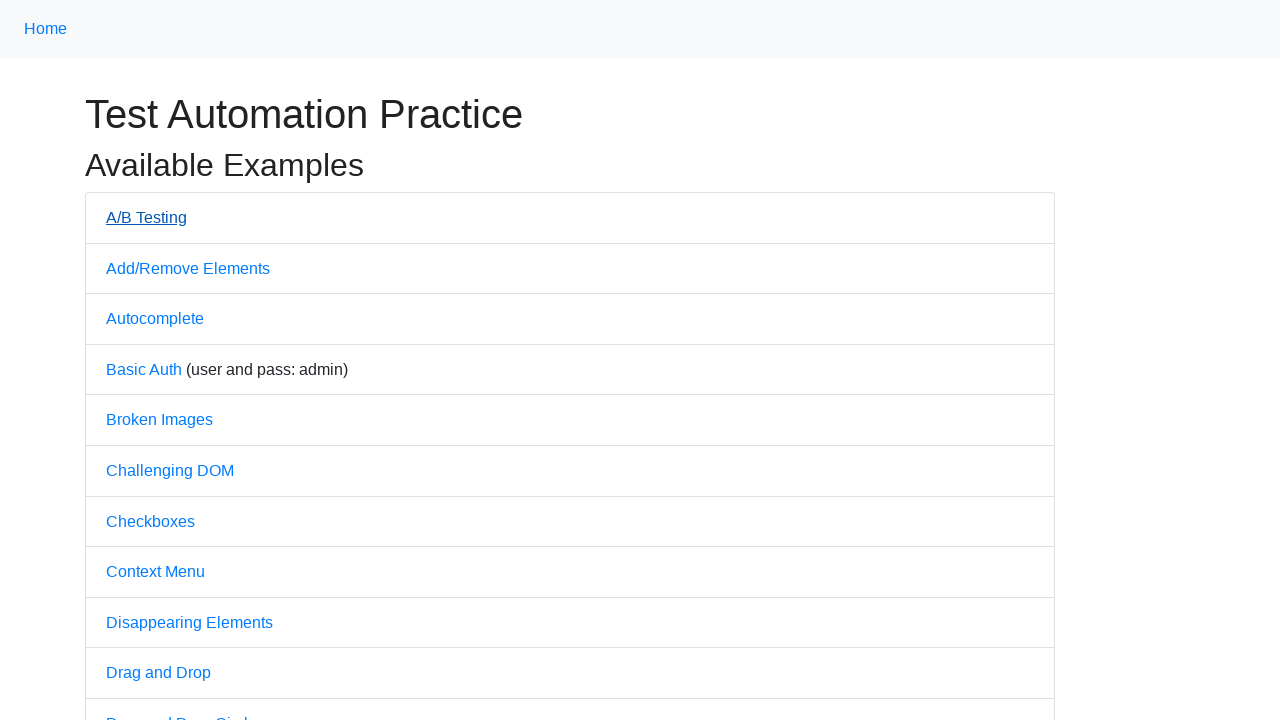

Verified page title is 'Practice'
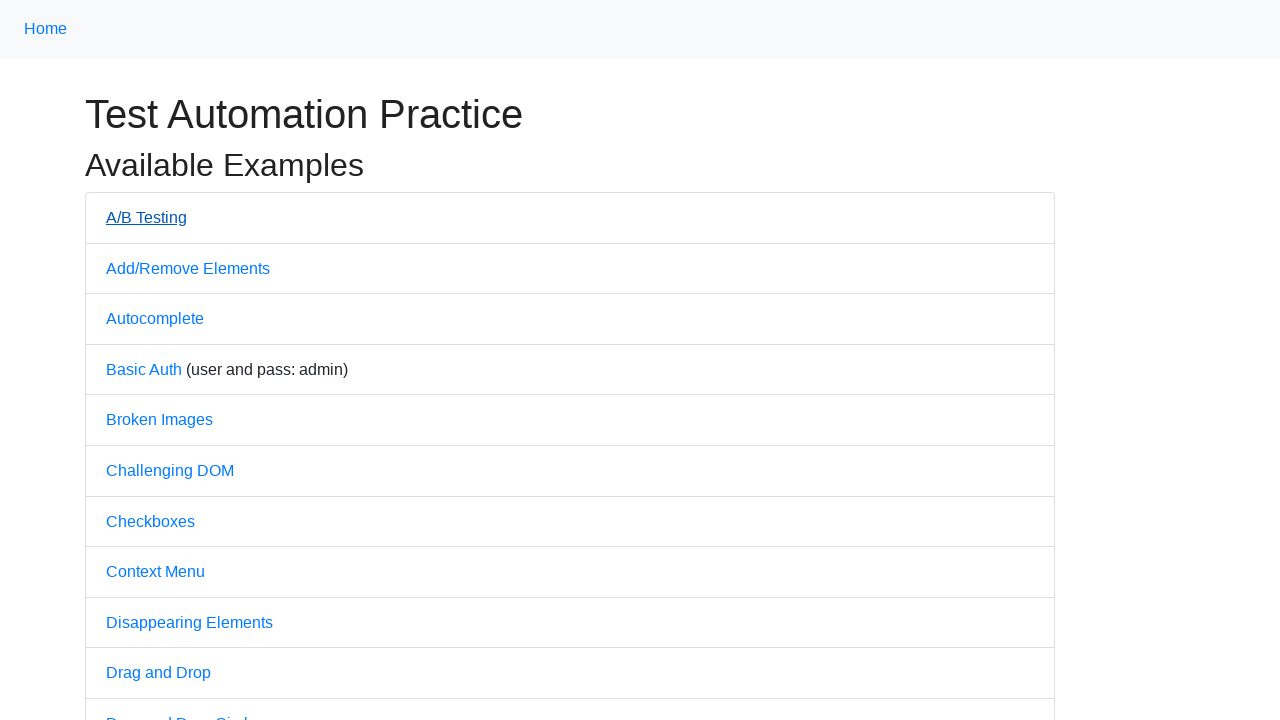

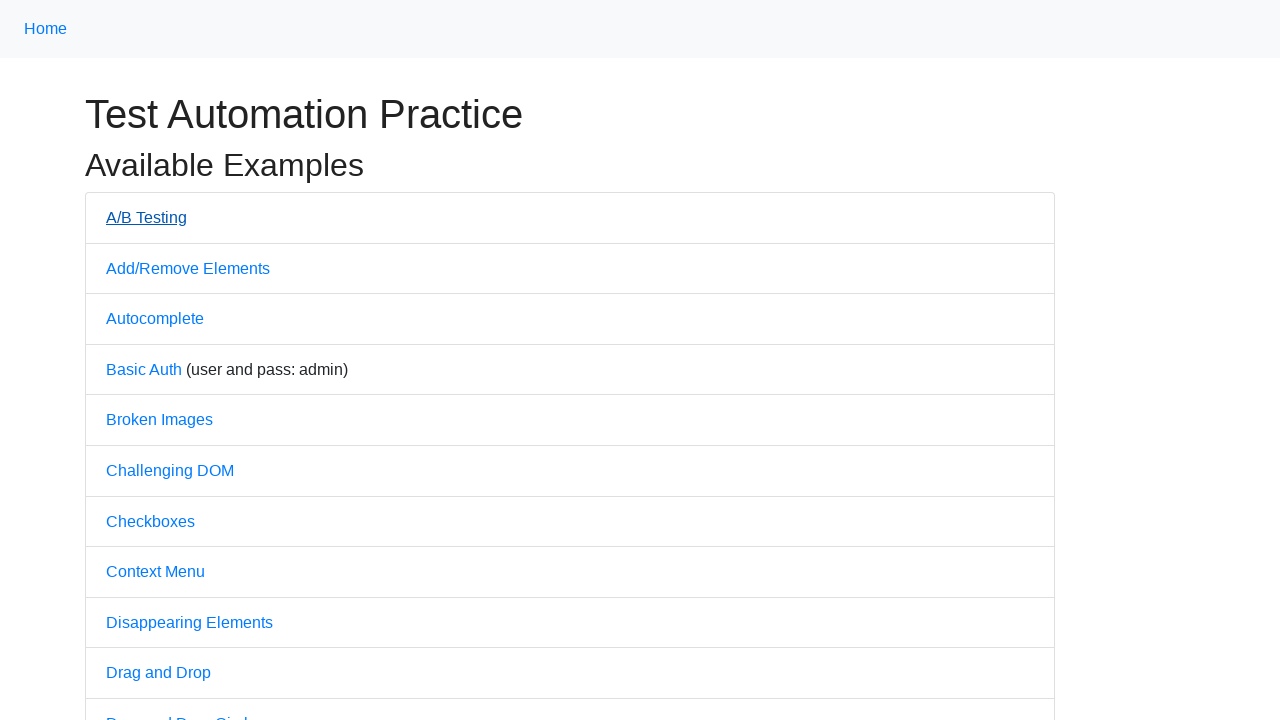